Tests dismissing a JavaScript confirm dialog by clicking the second alert button, dismissing it, and verifying the cancel result message.

Starting URL: https://testcenter.techproeducation.com/index.php?page=javascript-alerts

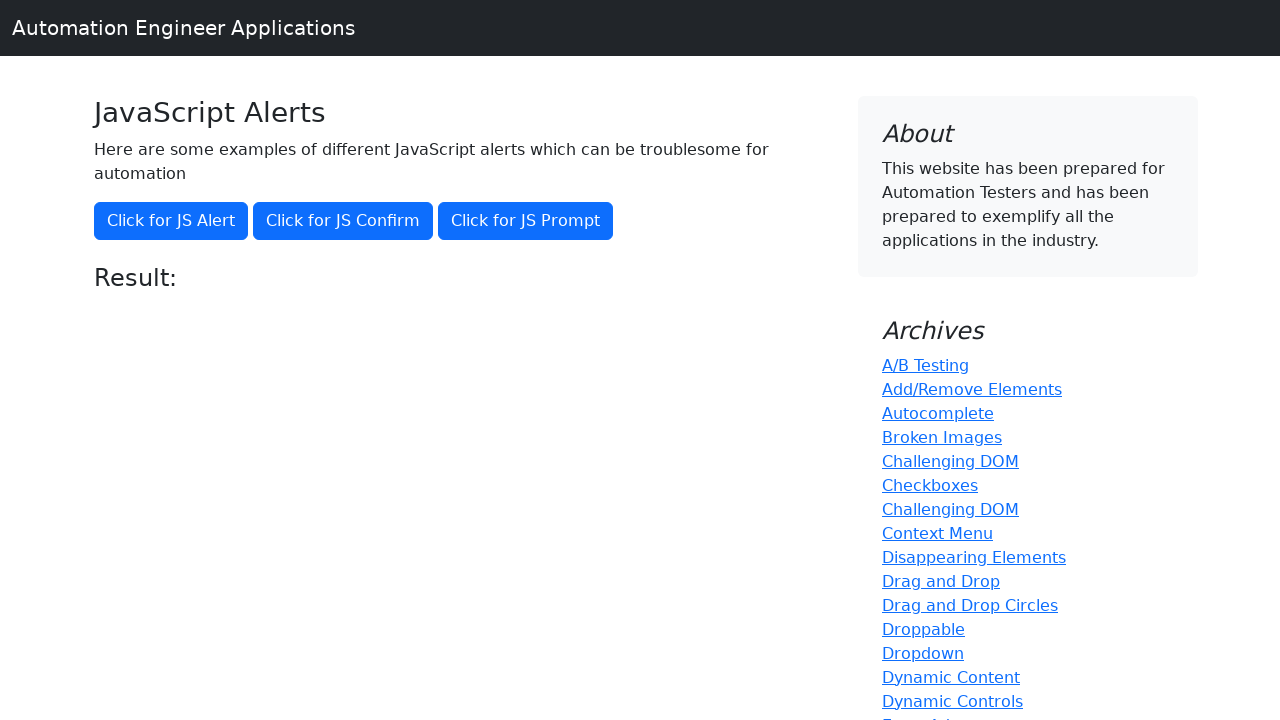

Set up dialog handler to dismiss confirm dialog
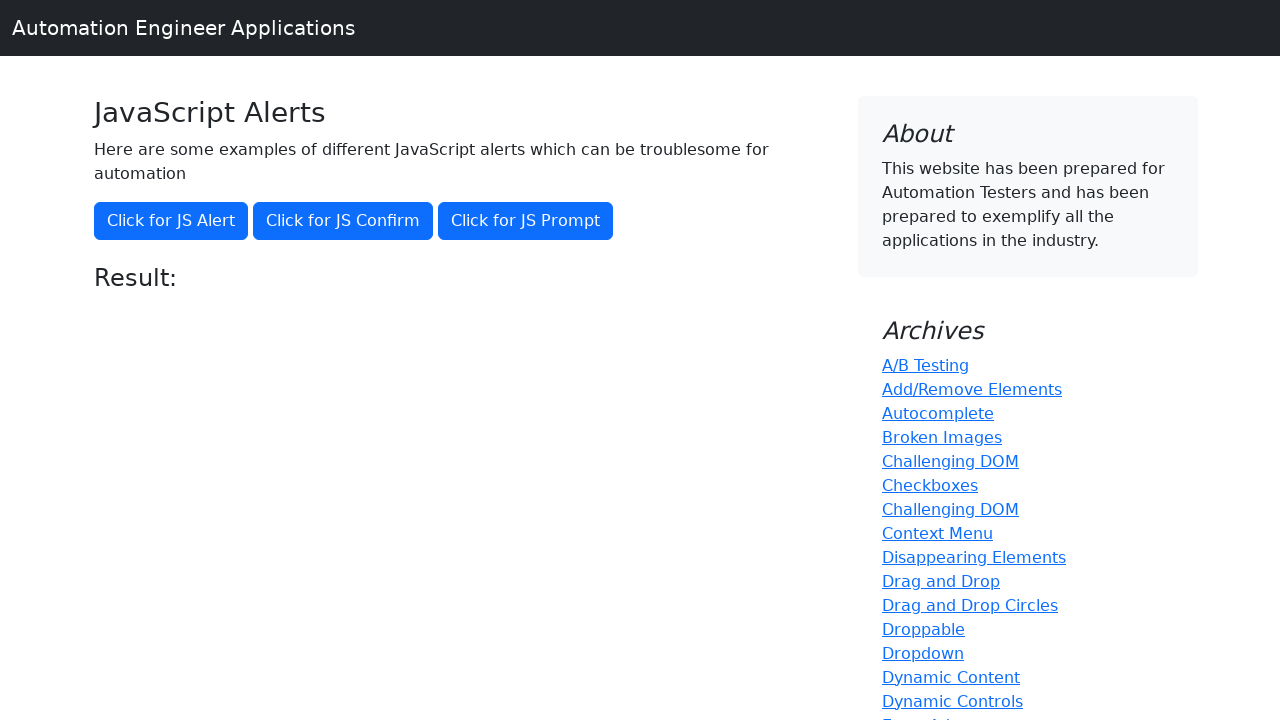

Clicked the confirm button to trigger JavaScript confirm dialog at (343, 221) on xpath=//button[@onclick='jsConfirm()']
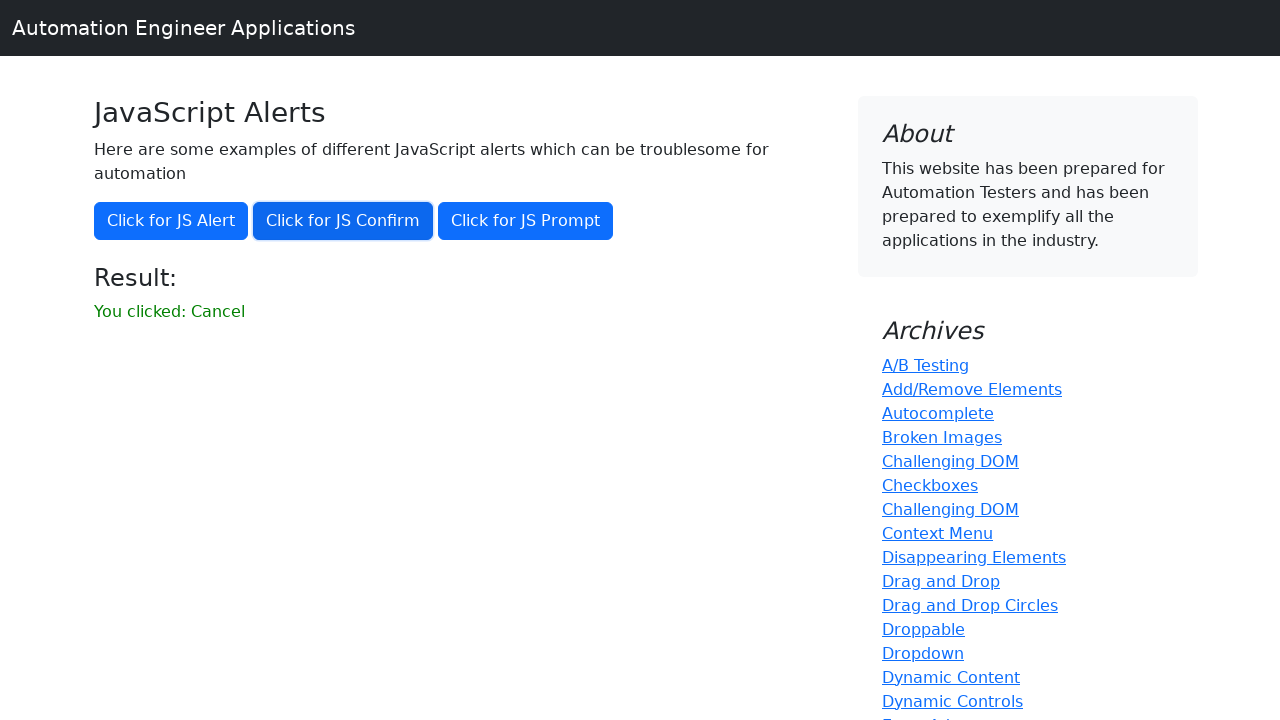

Result message element appeared on page
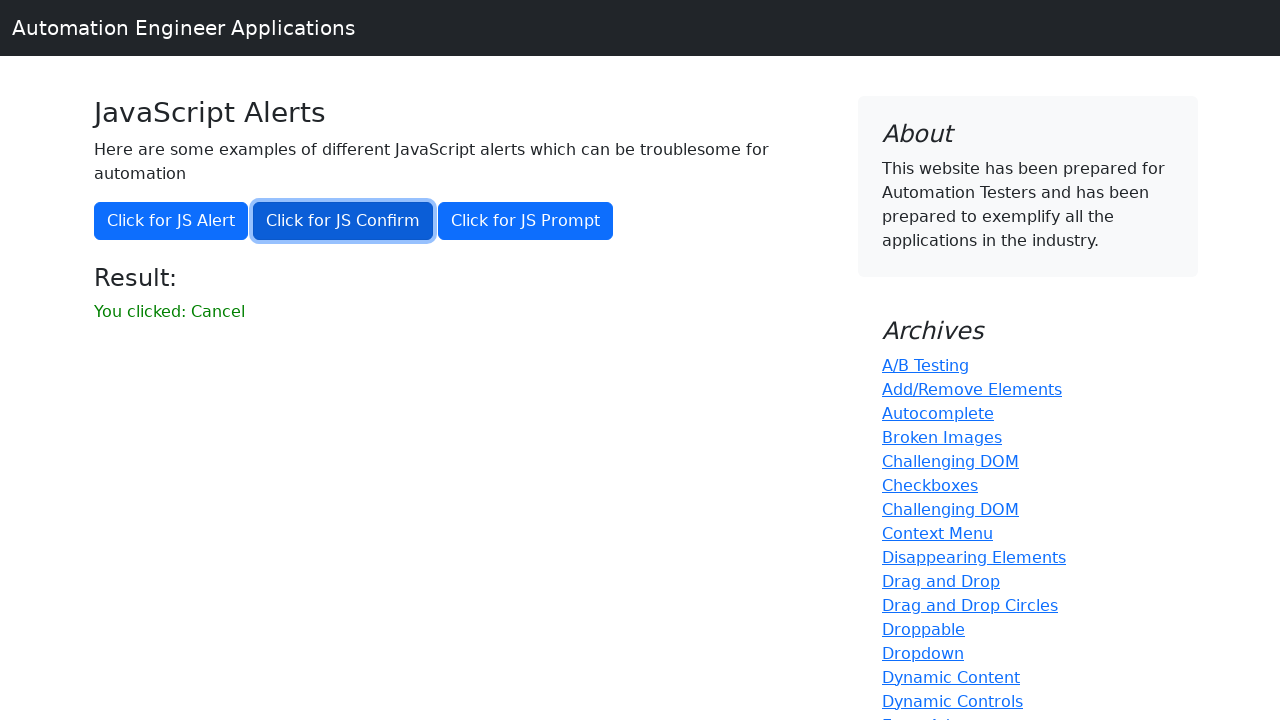

Retrieved result text content
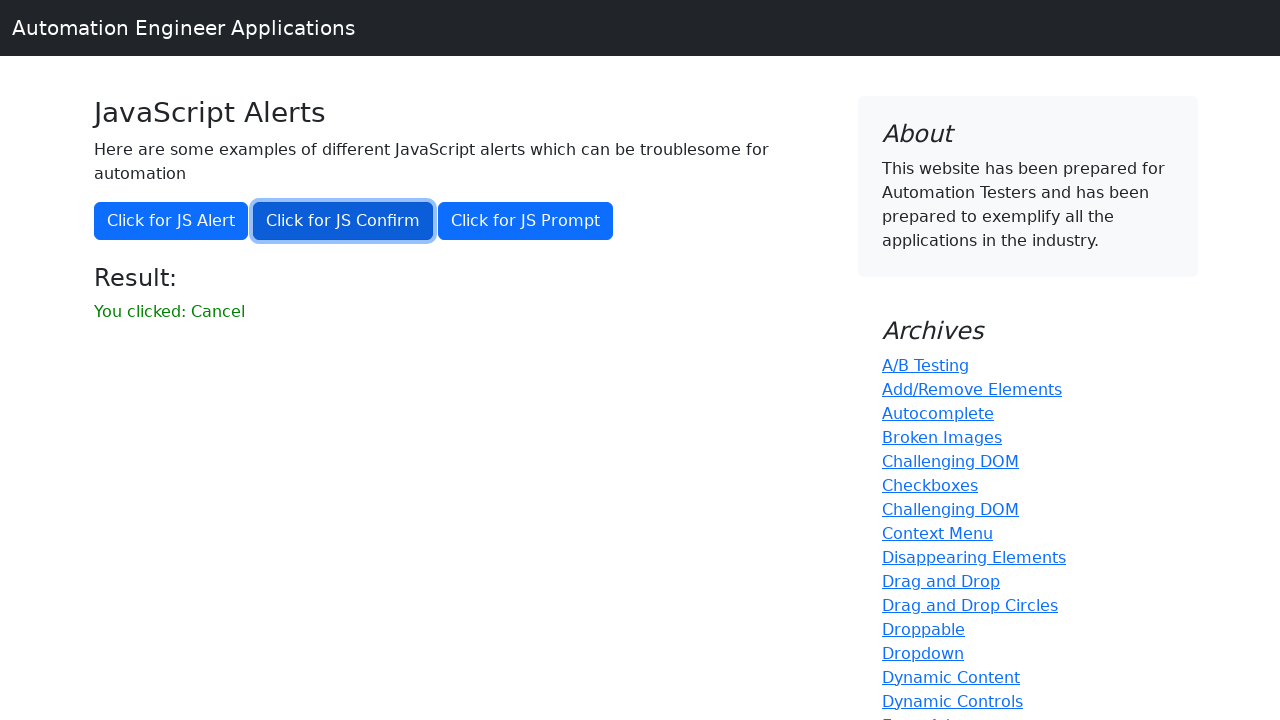

Verified that result text equals 'You clicked: Cancel' - dialog was successfully dismissed
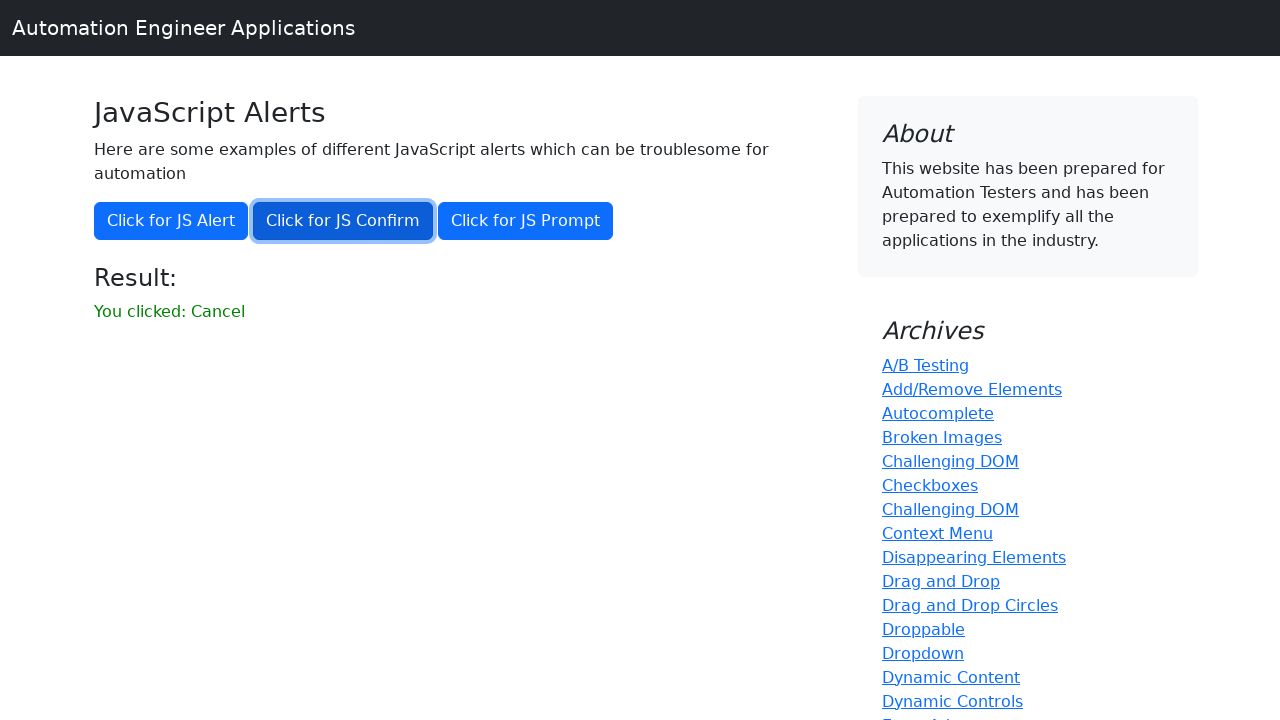

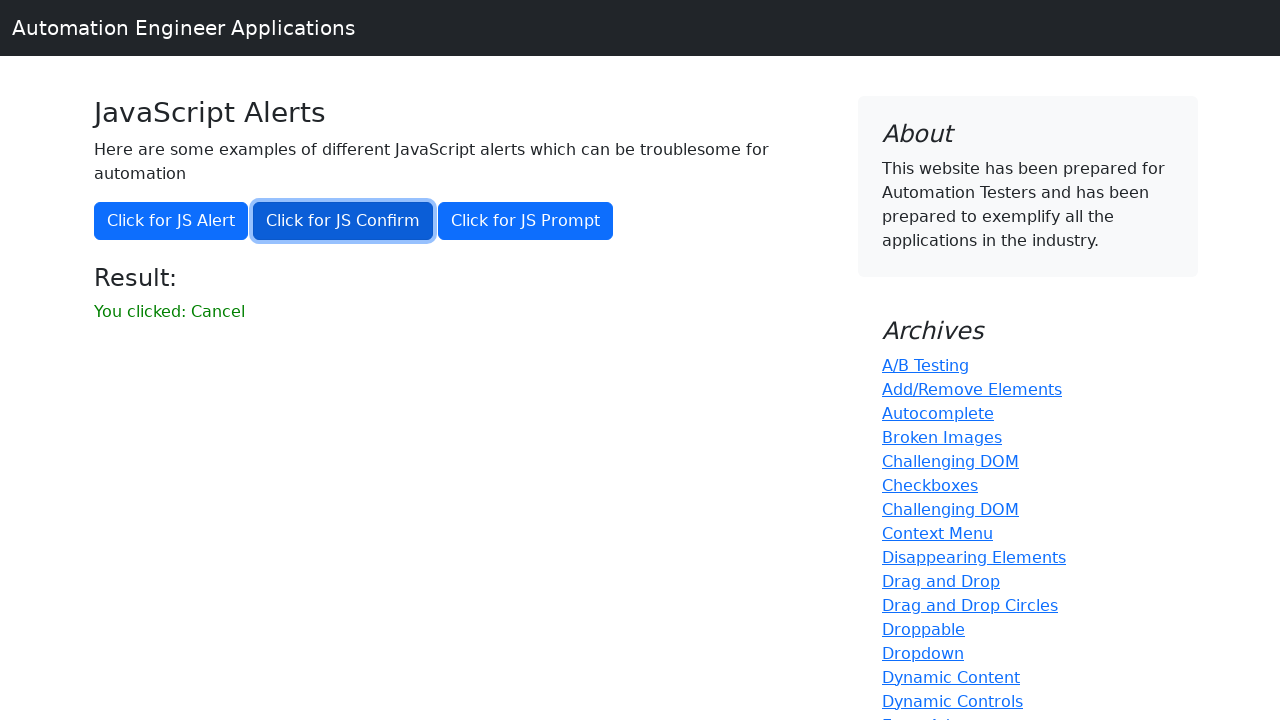